Tests various locator strategies and form interactions including login attempt, password reset flow, and final login submission

Starting URL: https://rahulshettyacademy.com/locatorspractice/

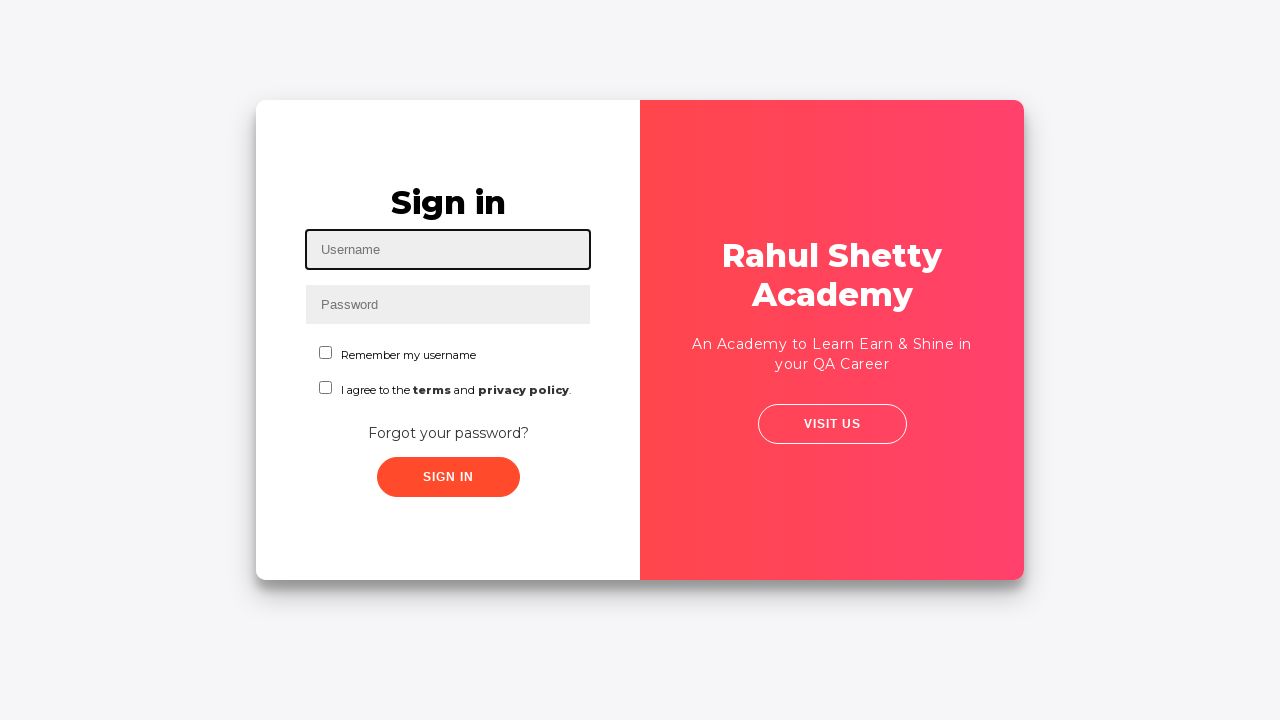

Filled username field with 'Sadia' on #inputUsername
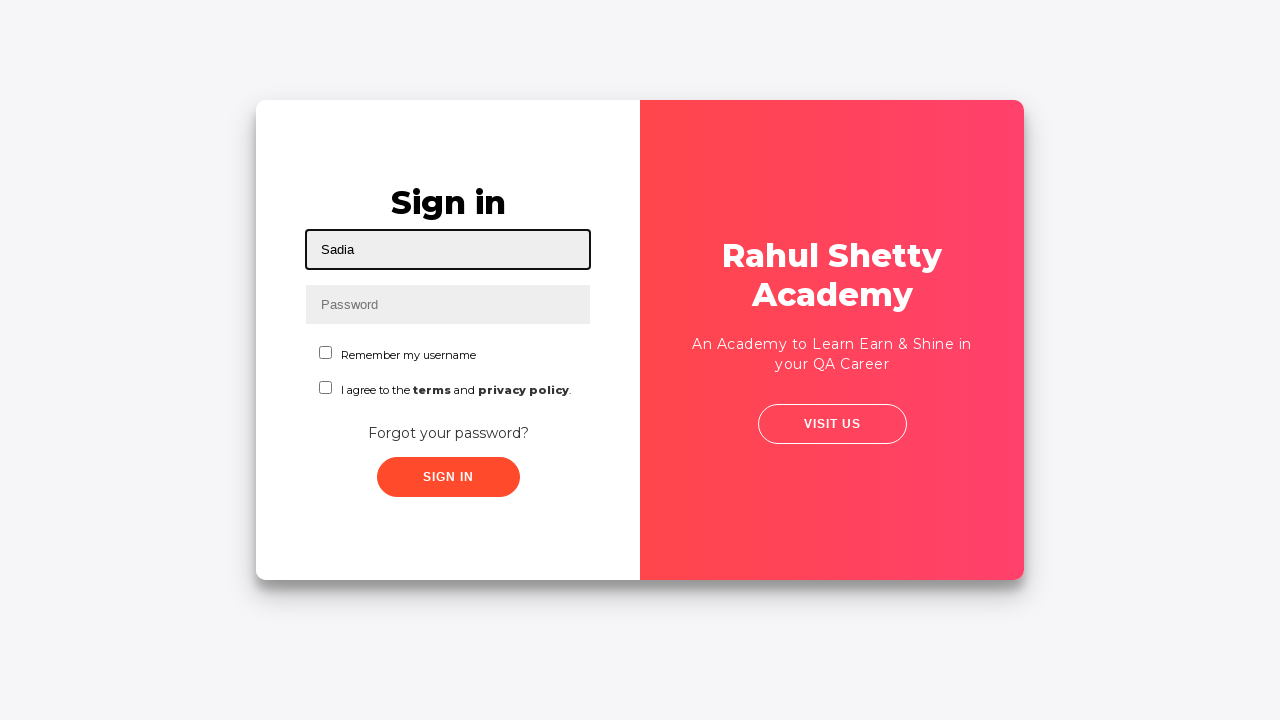

Filled password field with 'great' on input[name='inputPassword']
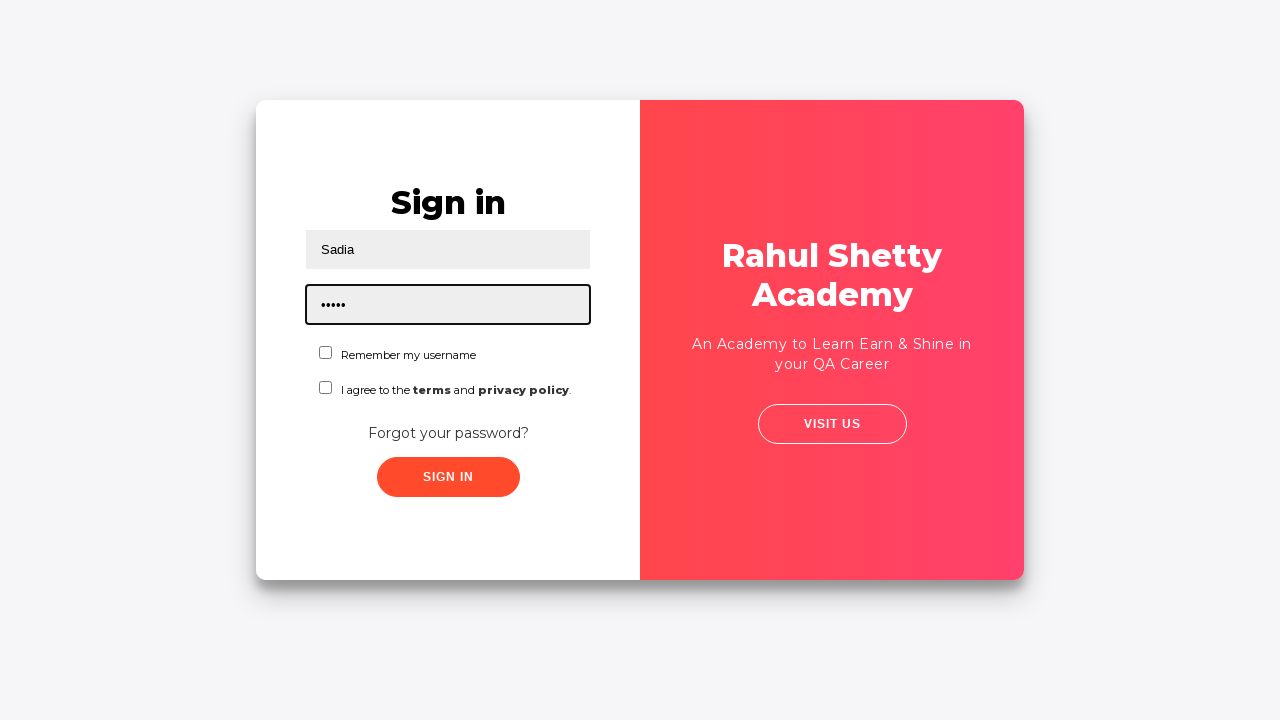

Clicked sign in button for initial login attempt at (448, 477) on .signInBtn
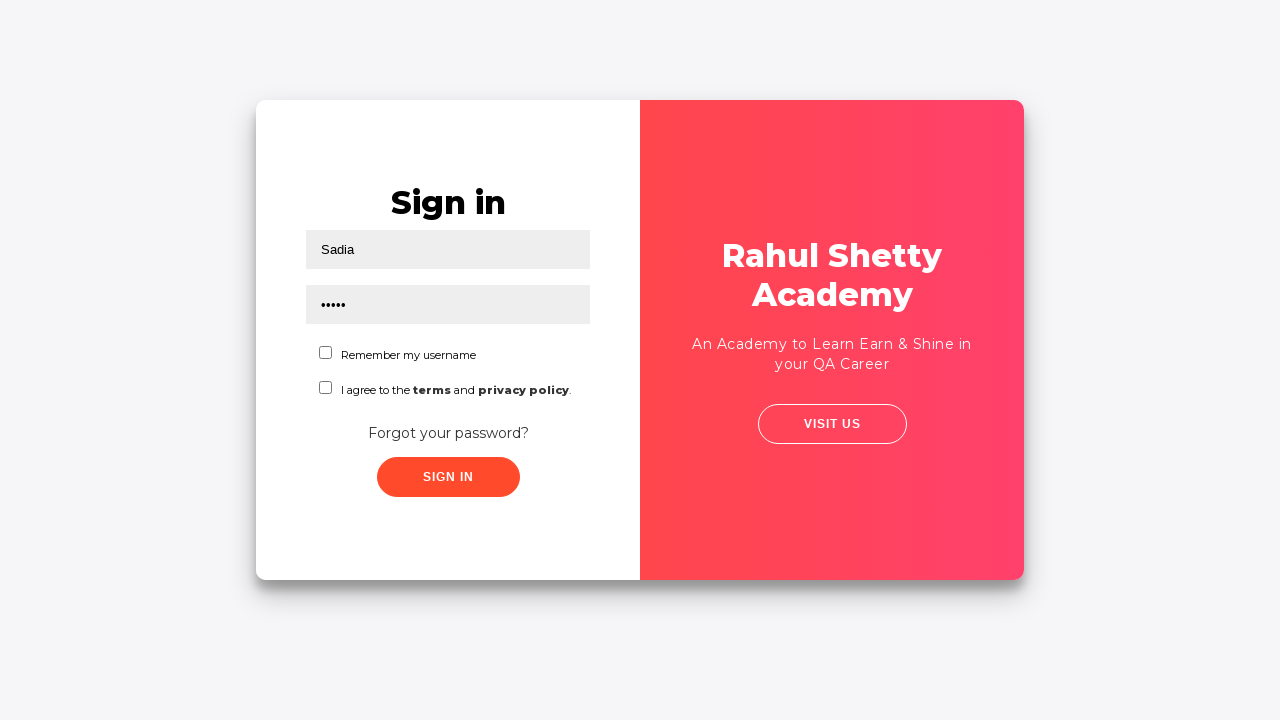

Retrieved error message: * Incorrect username or password 
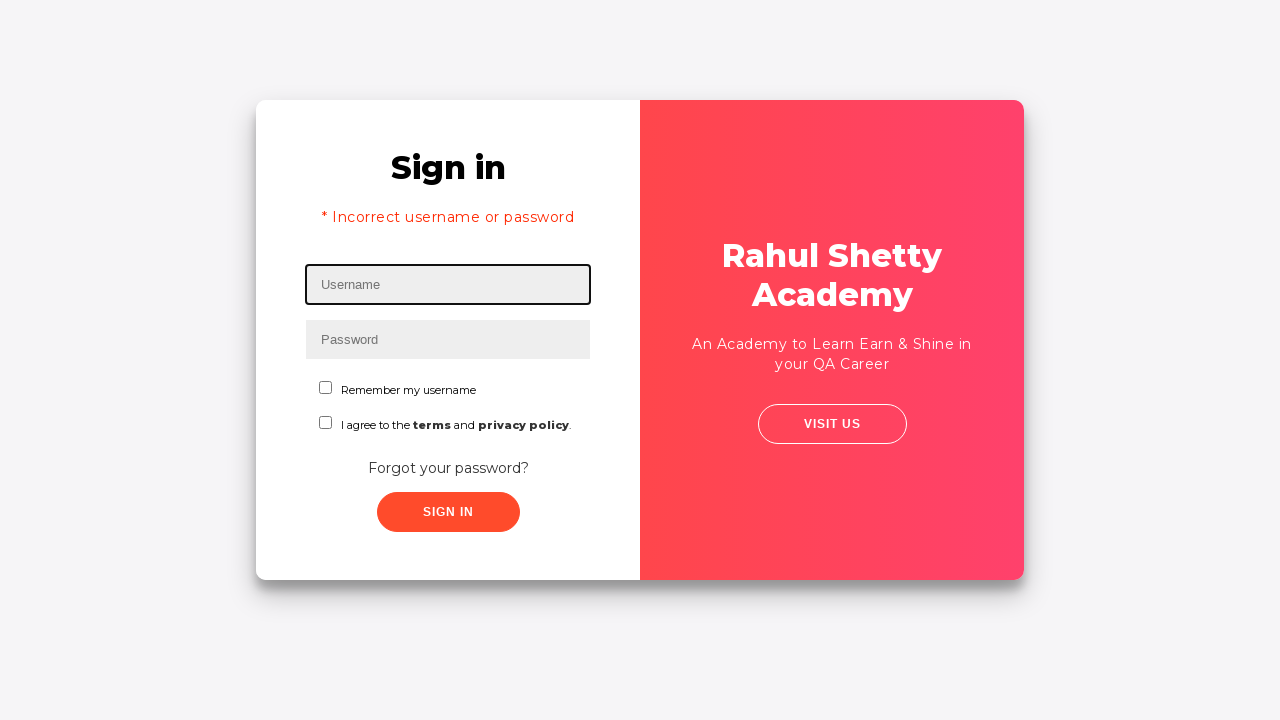

Clicked 'Forgot your password?' link at (448, 468) on text=Forgot your password?
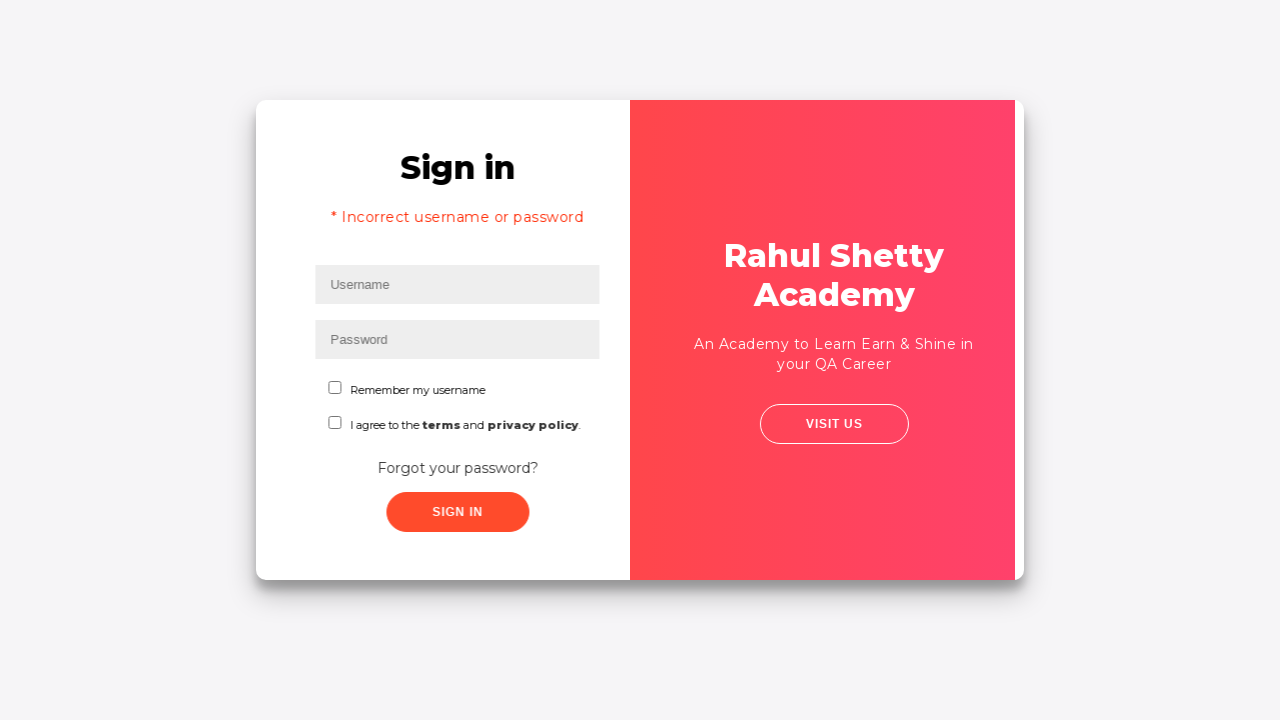

Filled name field with 'Siddika' in password reset form on //input[@placeholder='Name']
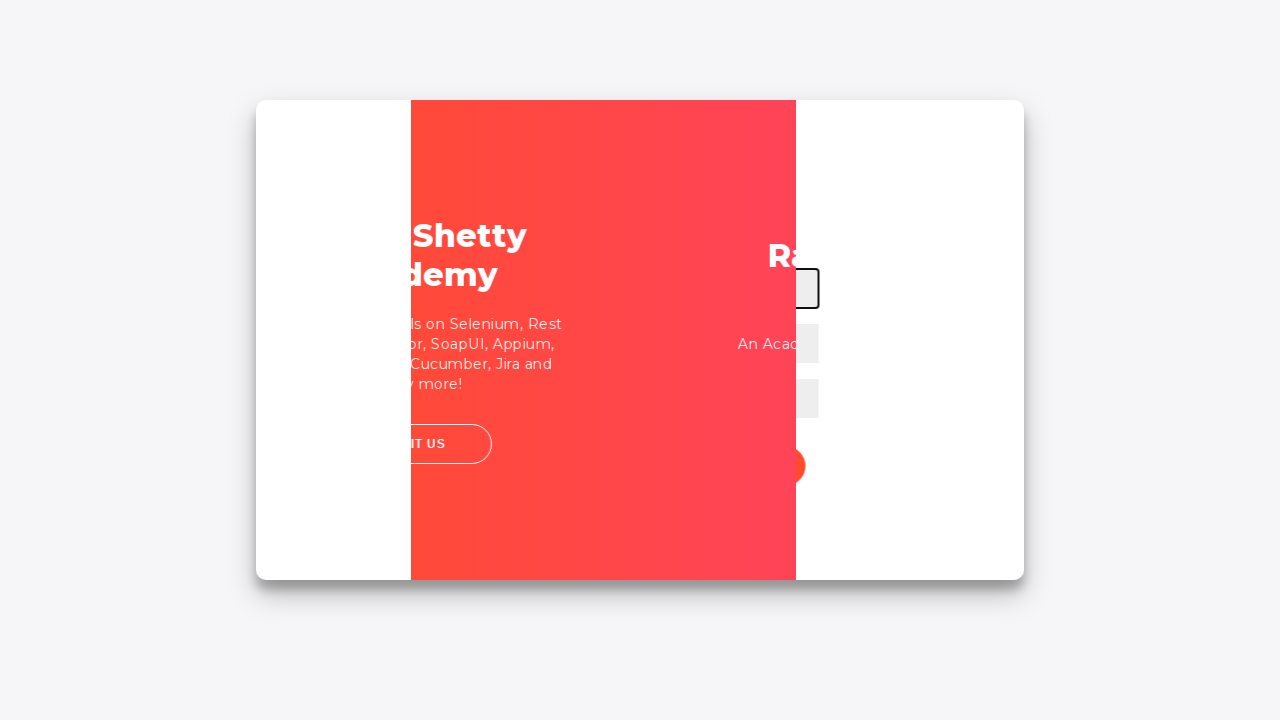

Filled email field with 'test@gmail.com' in password reset form on //input[@placeholder='Email']
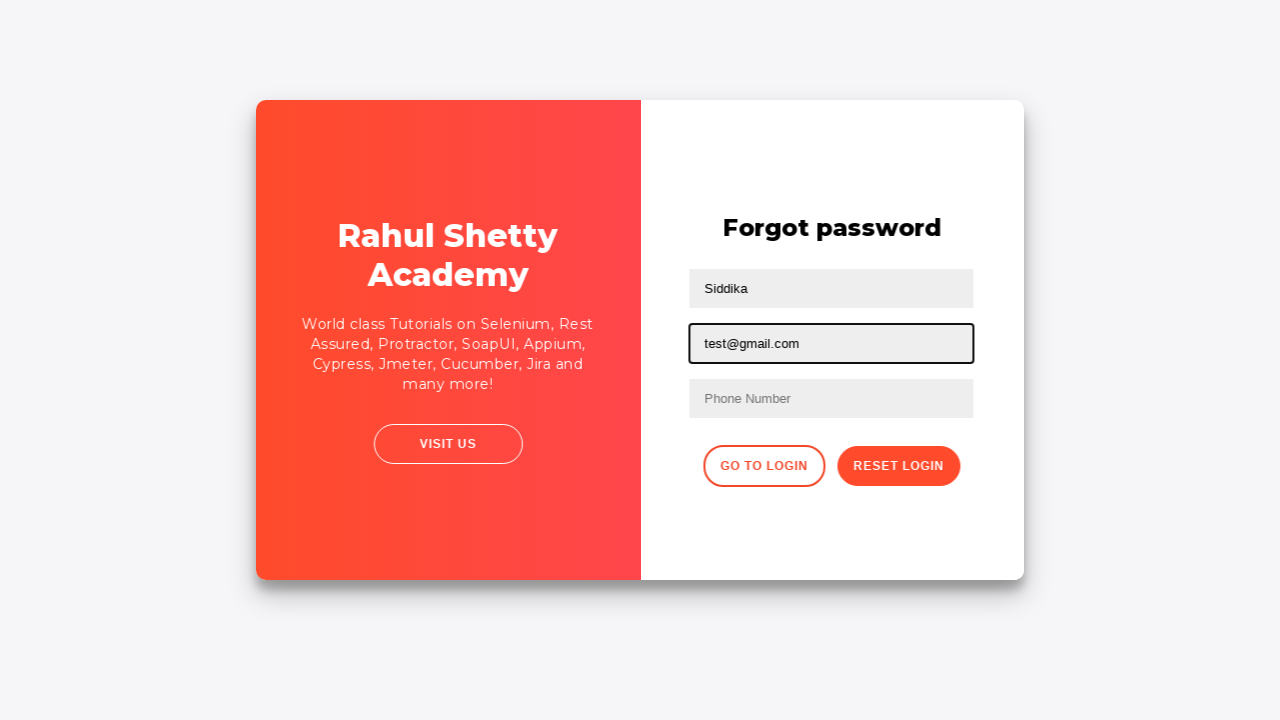

Filled phone number field with '01688662483' in password reset form on //input[@type='text'][3]
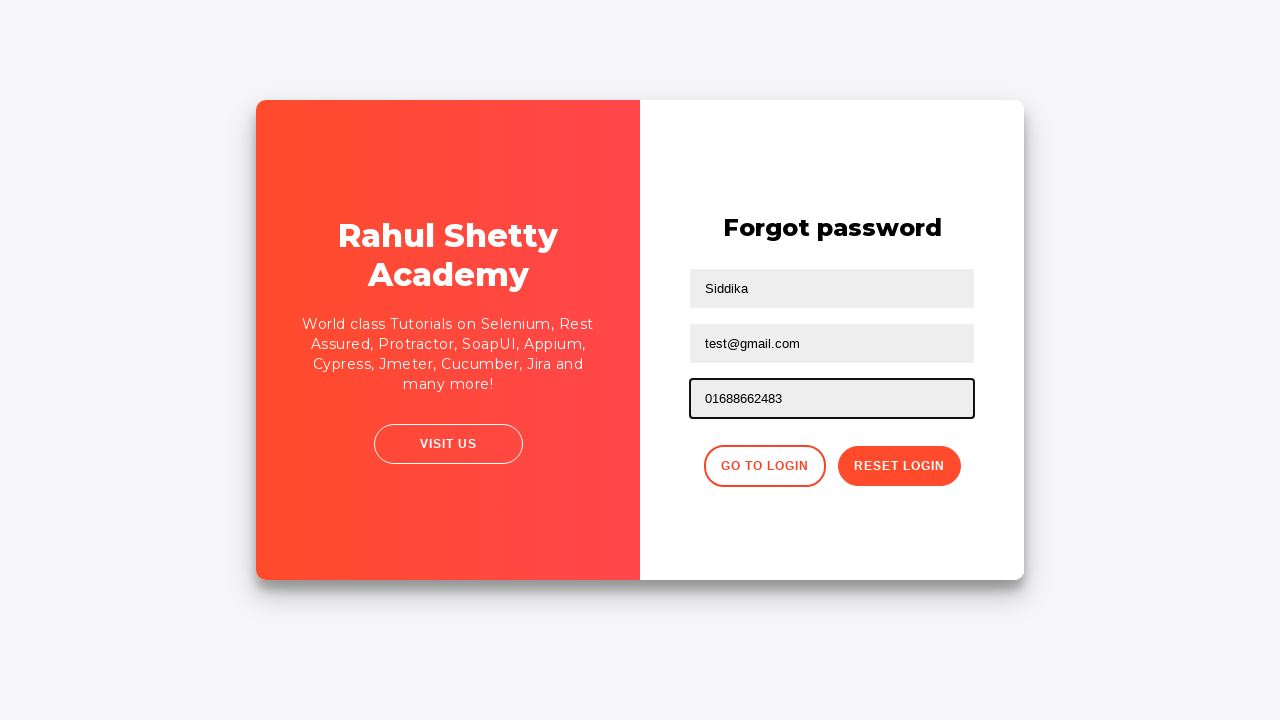

Clicked reset password button at (899, 466) on button.reset-pwd-btn
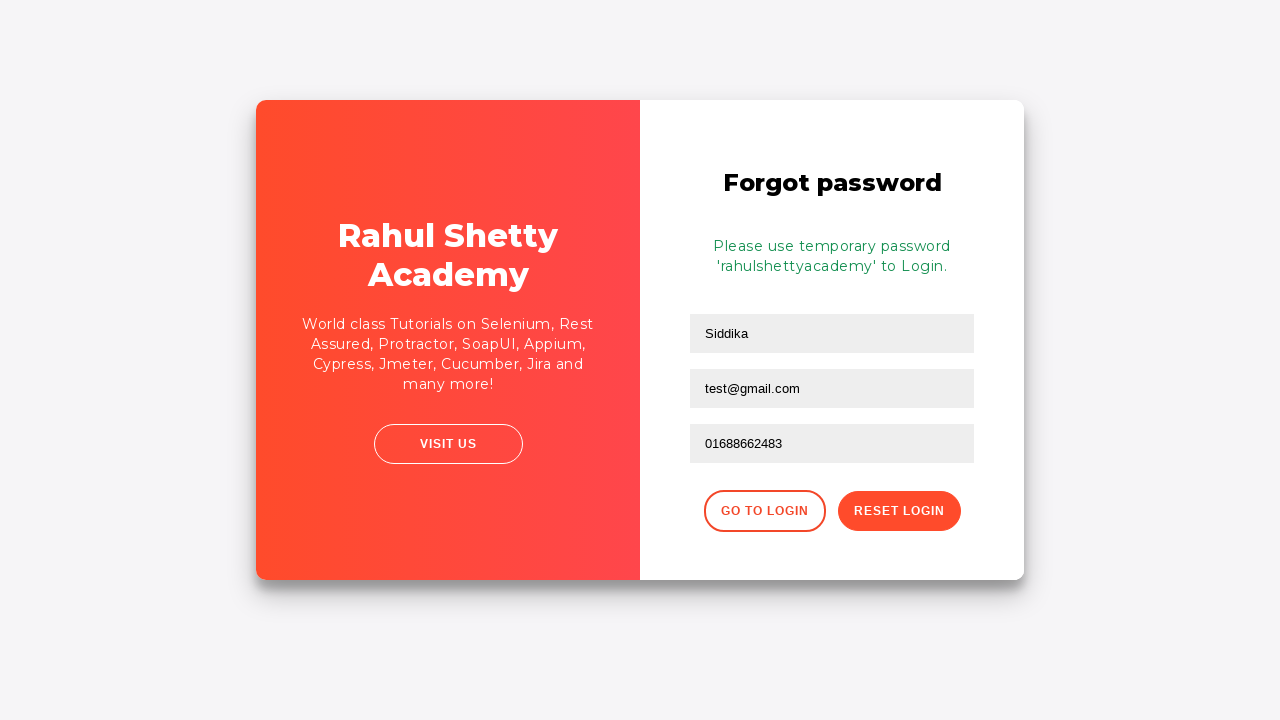

Clicked button to return to login page from password reset at (764, 511) on xpath=//div[@class='forgot-pwd-btn-conainer']/button[1]
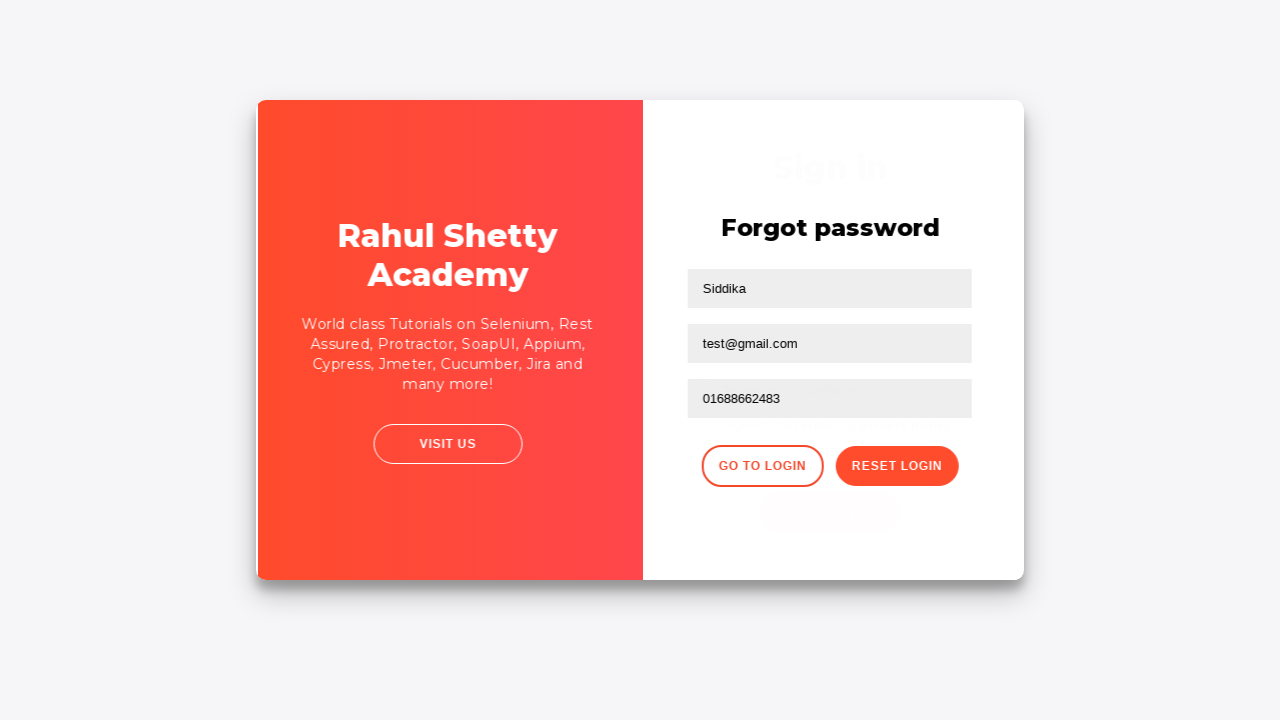

Filled username field with 'Sadia' for second login attempt on #inputUsername
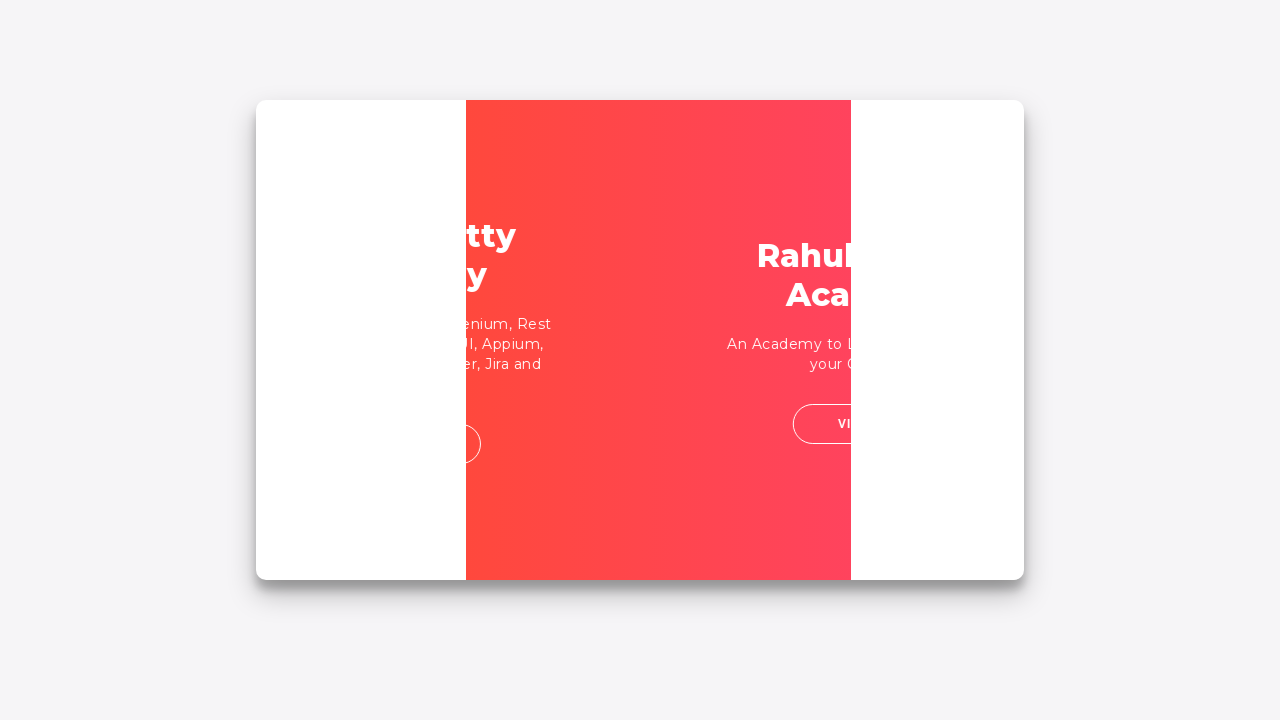

Filled password field with 'rahulshettyacademy' for second login attempt on input[type*='pass']
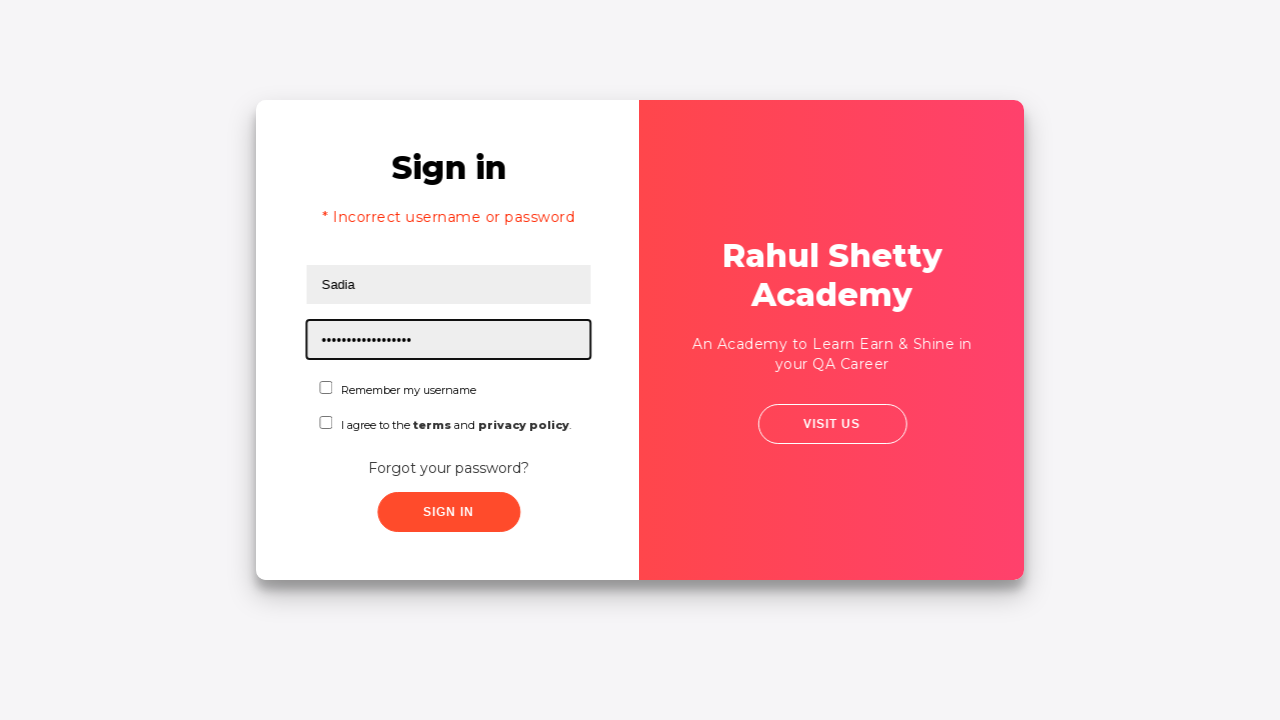

Checked the checkbox for login confirmation at (326, 388) on #chkboxOne
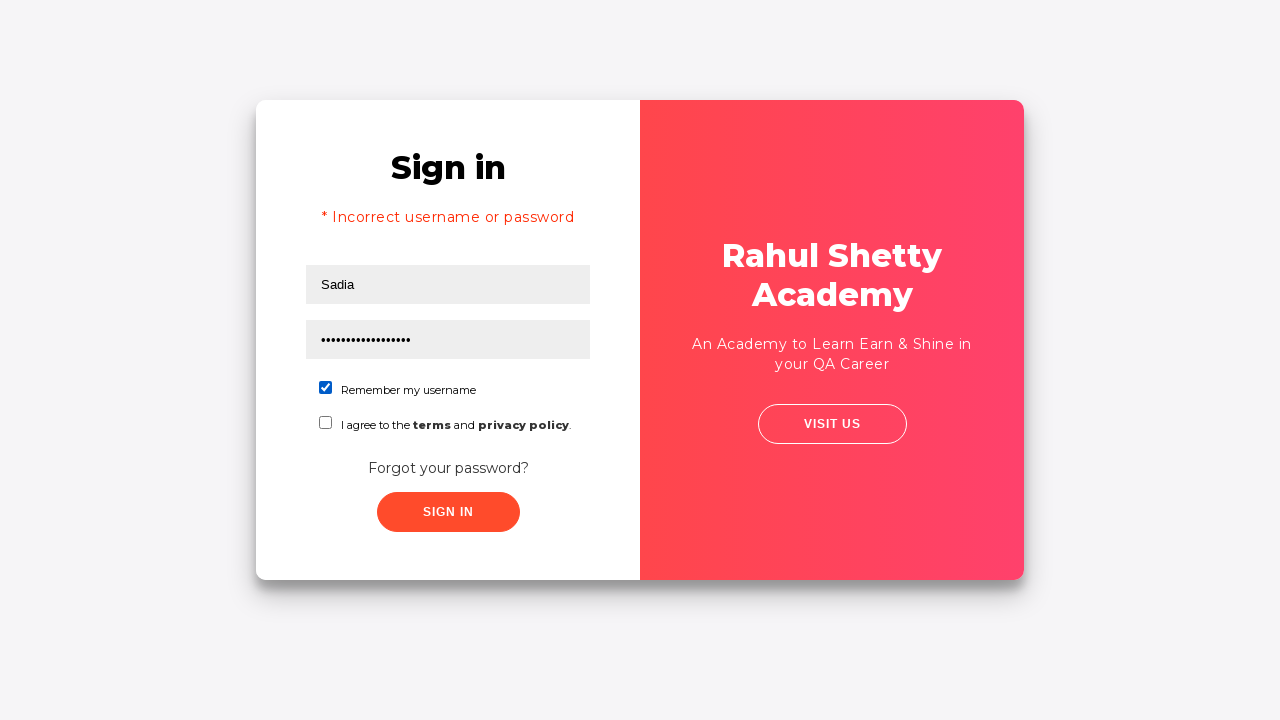

Clicked submit button for final login at (448, 512) on xpath=//button[contains(@class,'submit')]
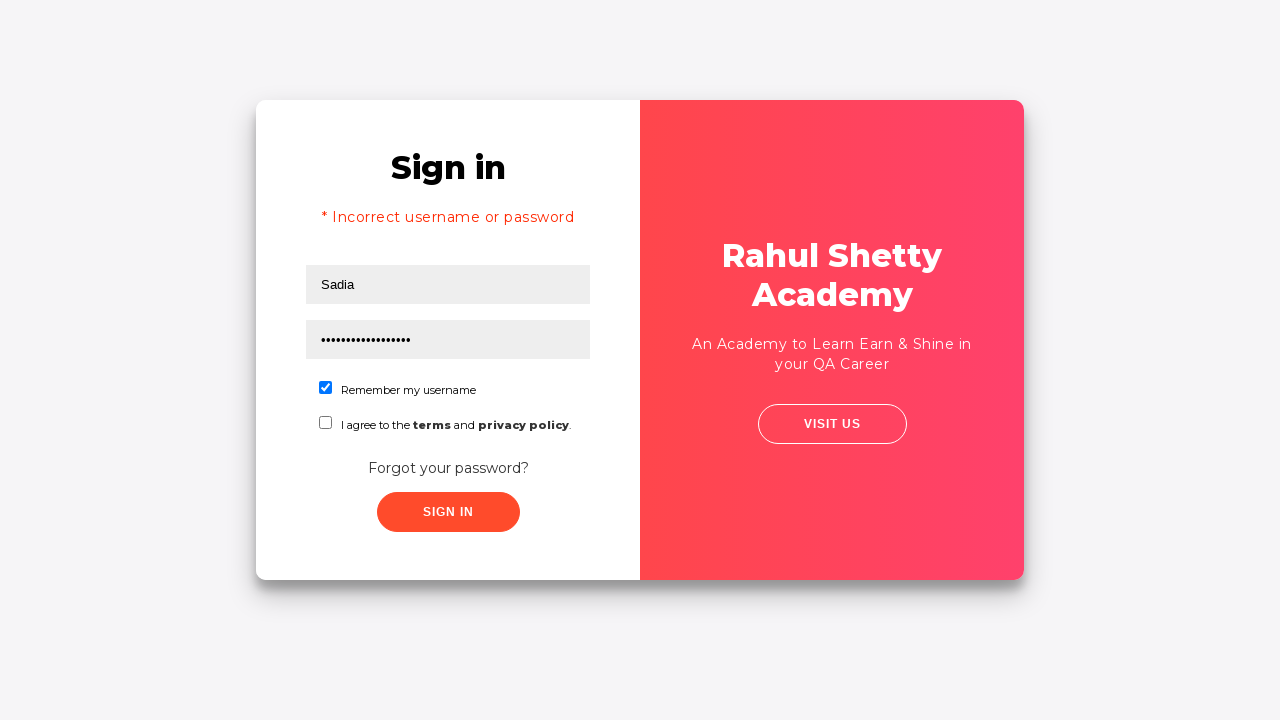

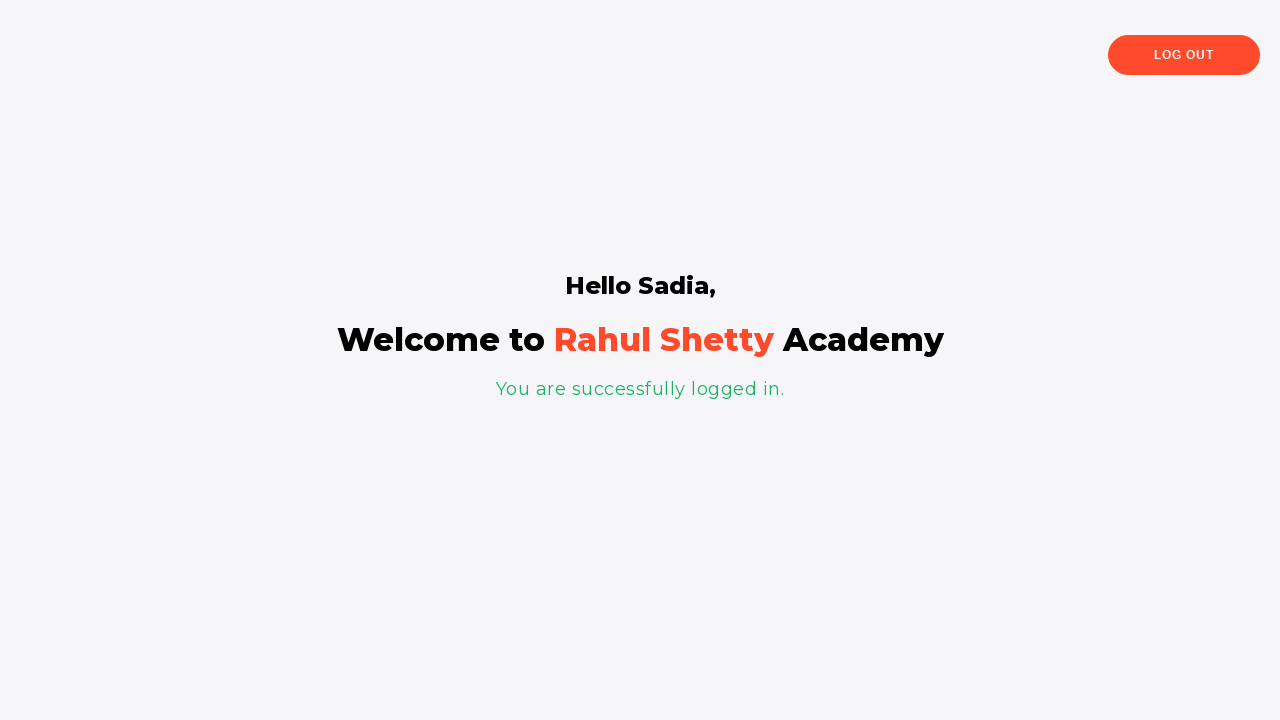